Tests a calculator application by entering two numbers, performing addition, and verifying the result appears in the history

Starting URL: http://juliemr.github.io/protractor-demo/

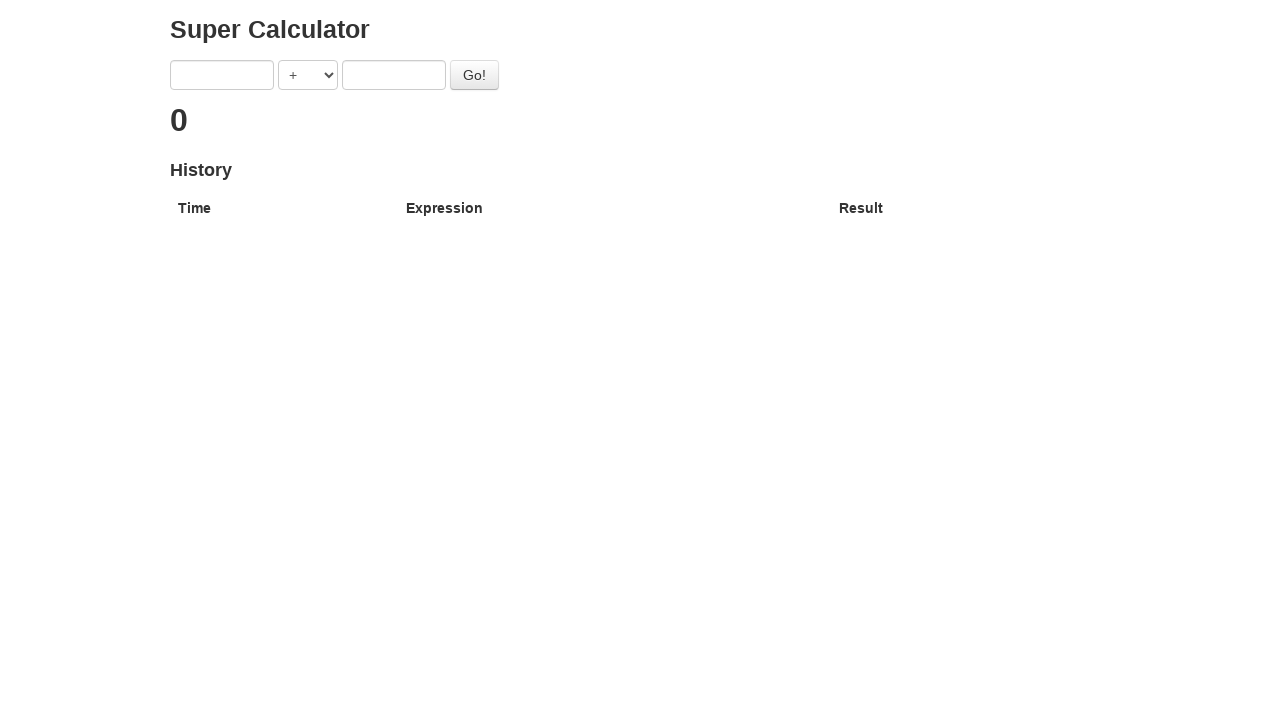

Entered first number '12' in the input field on input[ng-model='first']
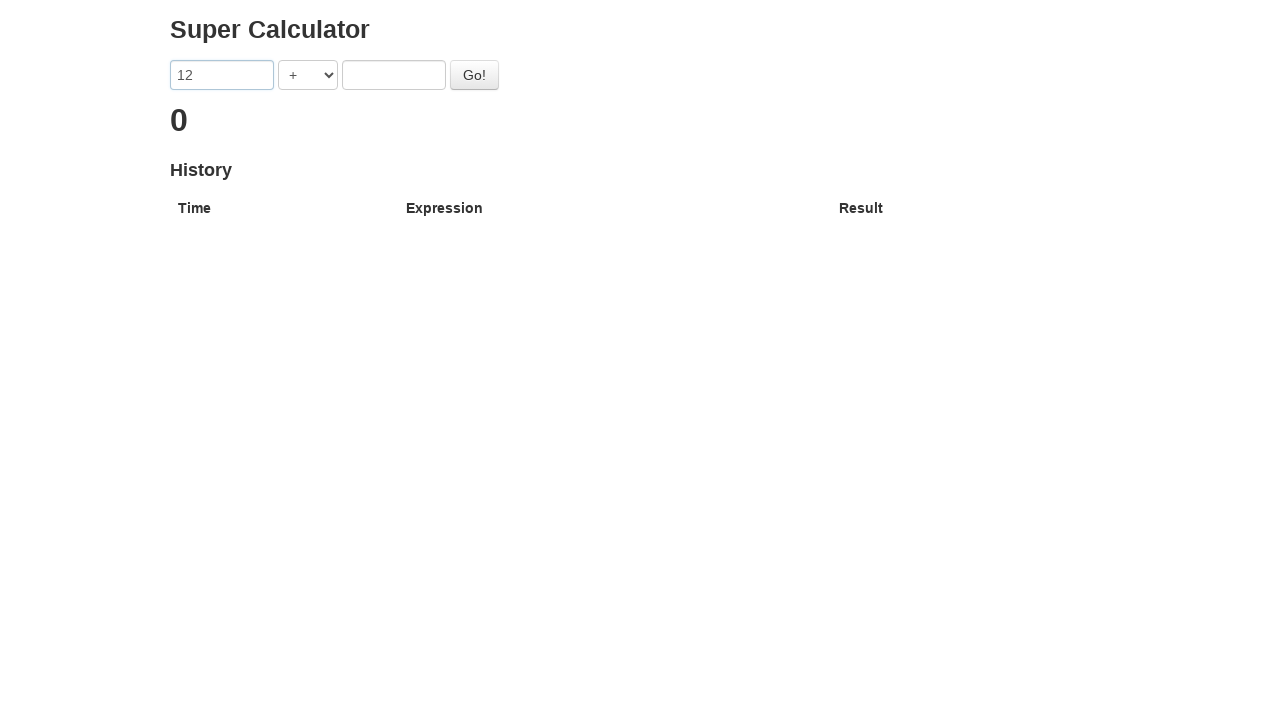

Entered second number '13' in the input field on input[ng-model='second']
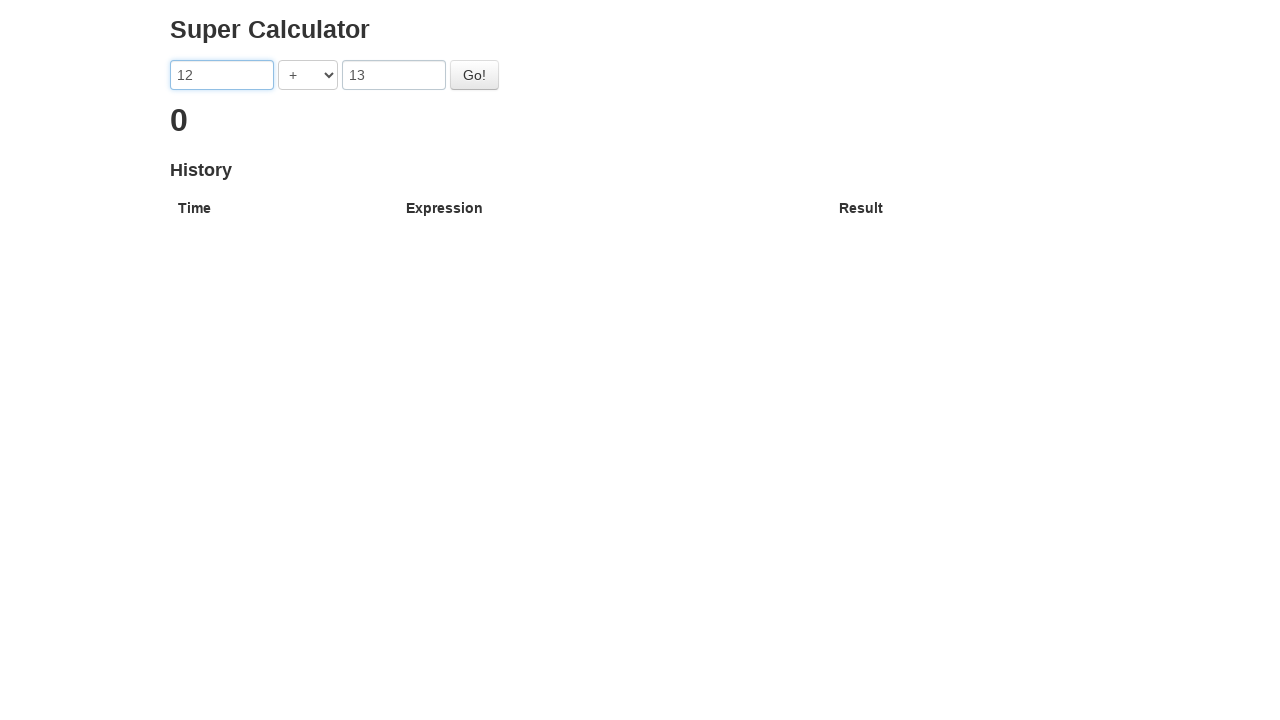

Clicked the addition button to perform calculation at (474, 75) on button[ng-click='doAddition()']
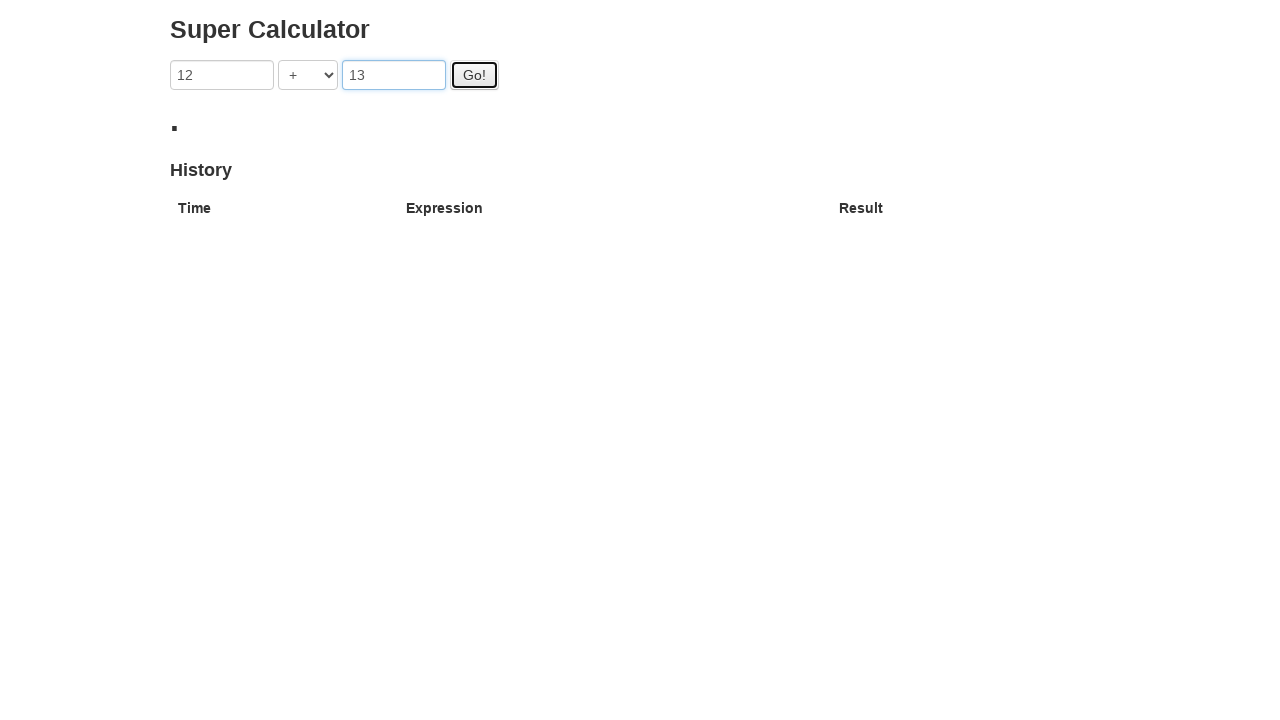

Waited 1 second for calculation to complete
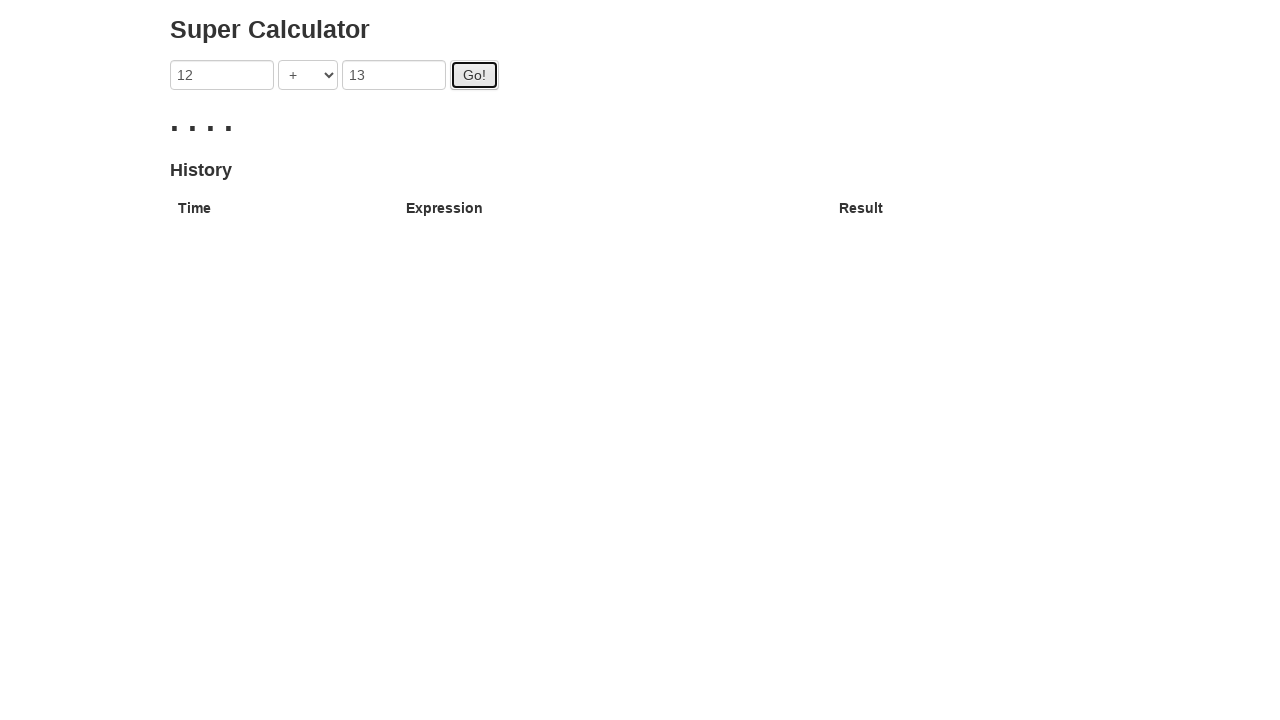

Located all result rows in the history table
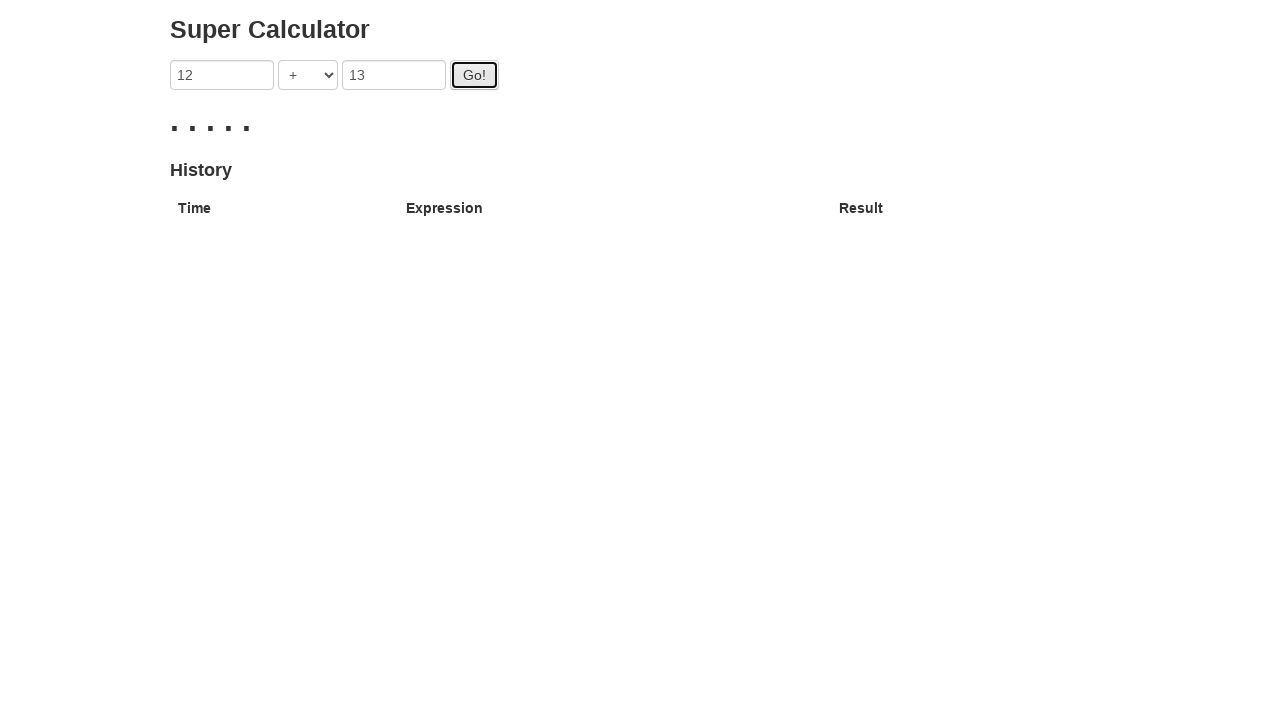

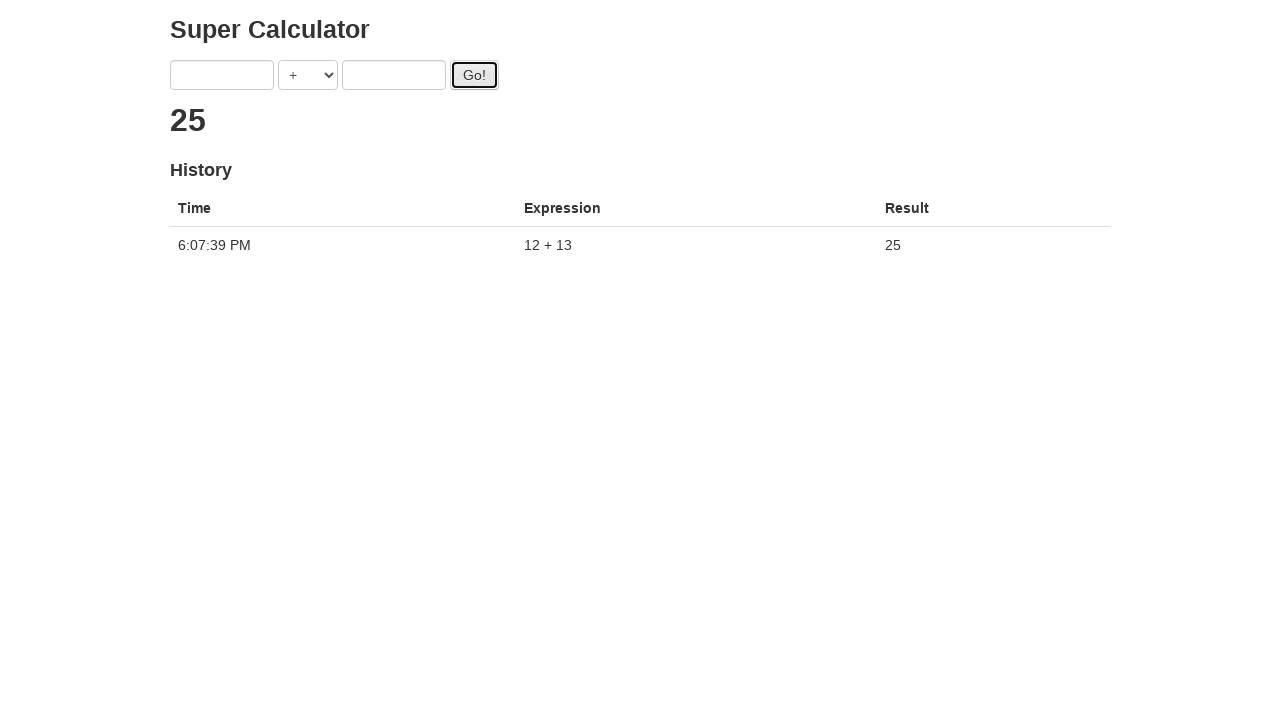